Navigates to a sortable data tables page and interacts with the table elements to verify they are accessible

Starting URL: https://the-internet.herokuapp.com

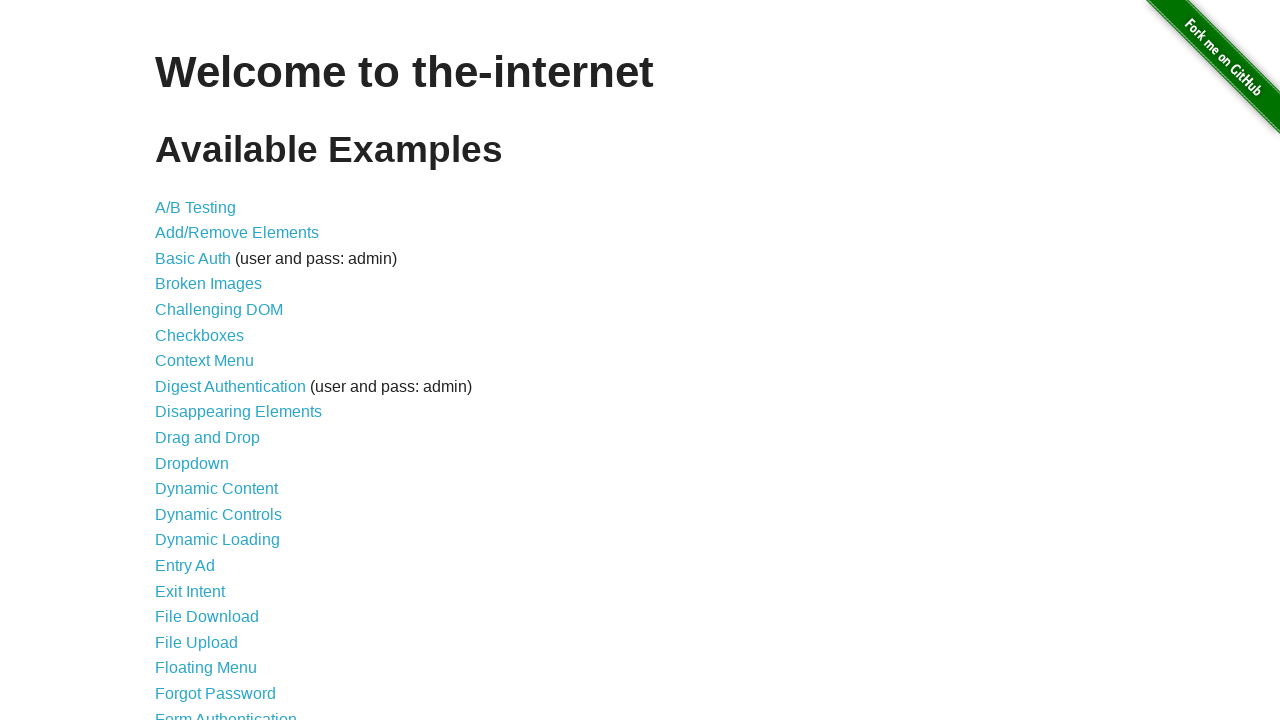

Clicked on the Sortable Data Tables link at (230, 574) on text='Sortable Data Tables'
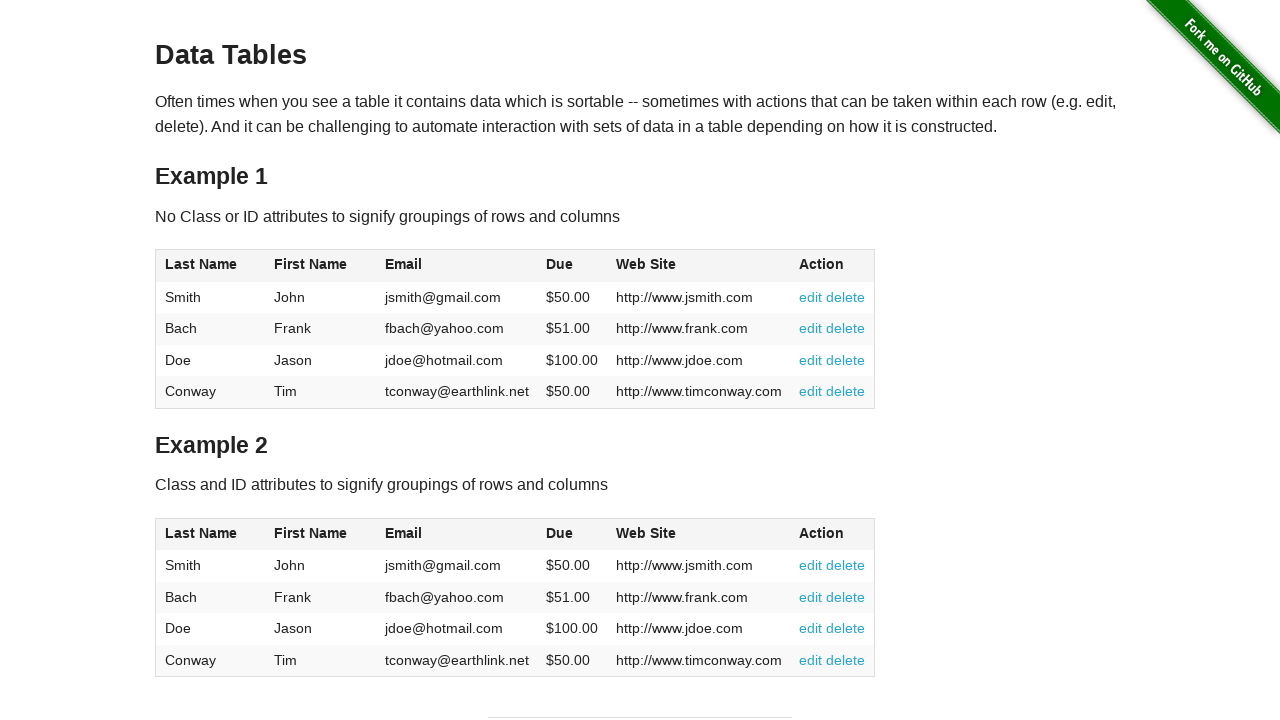

Table #table1 loaded and is present
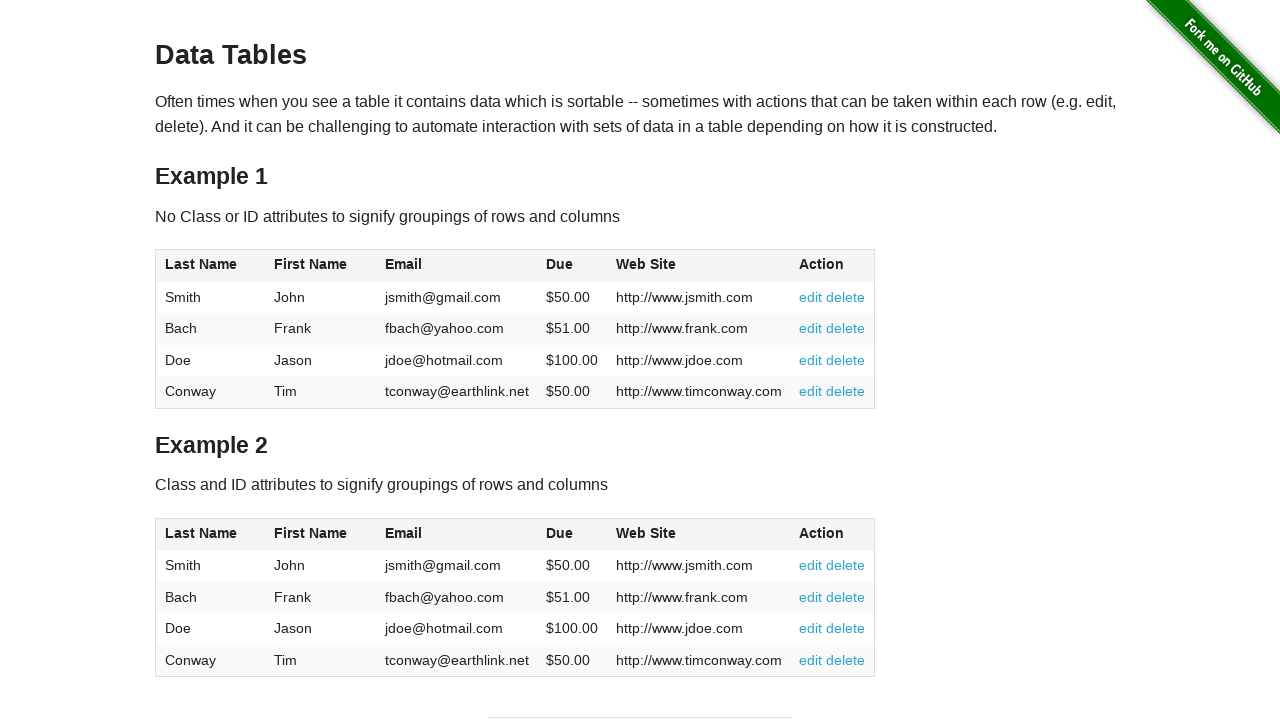

Table rows in #table1 are present and accessible
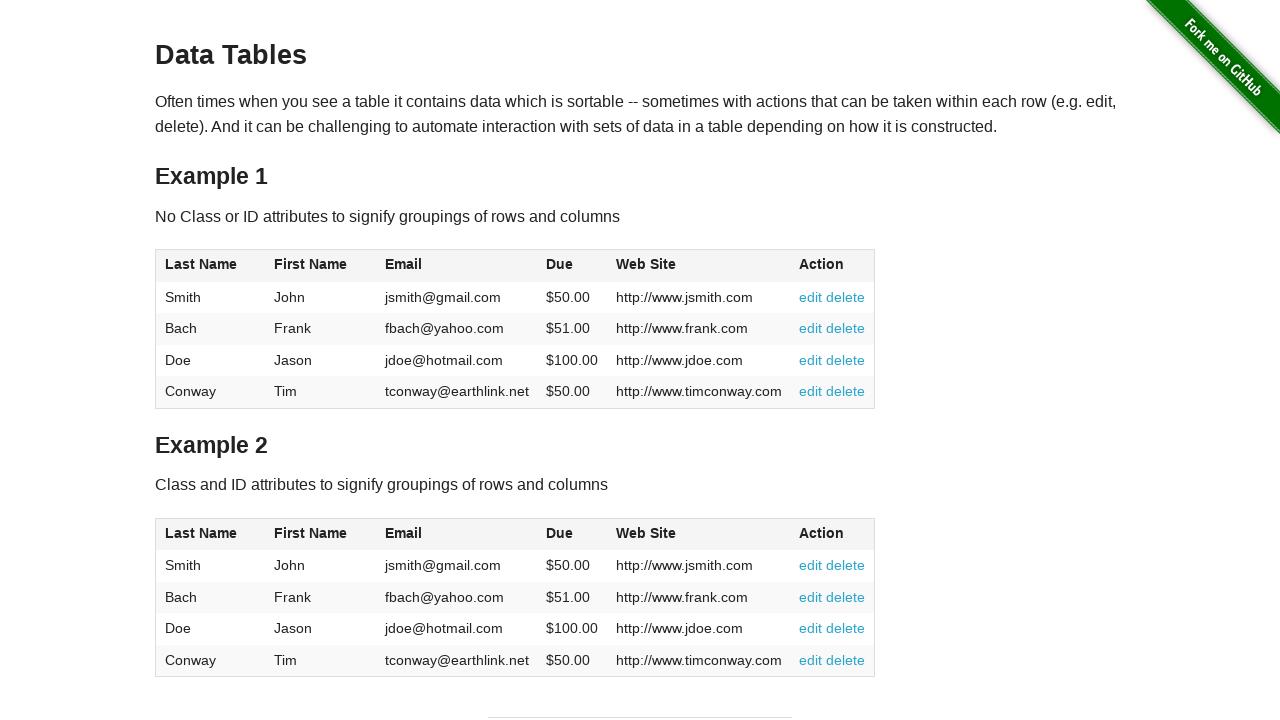

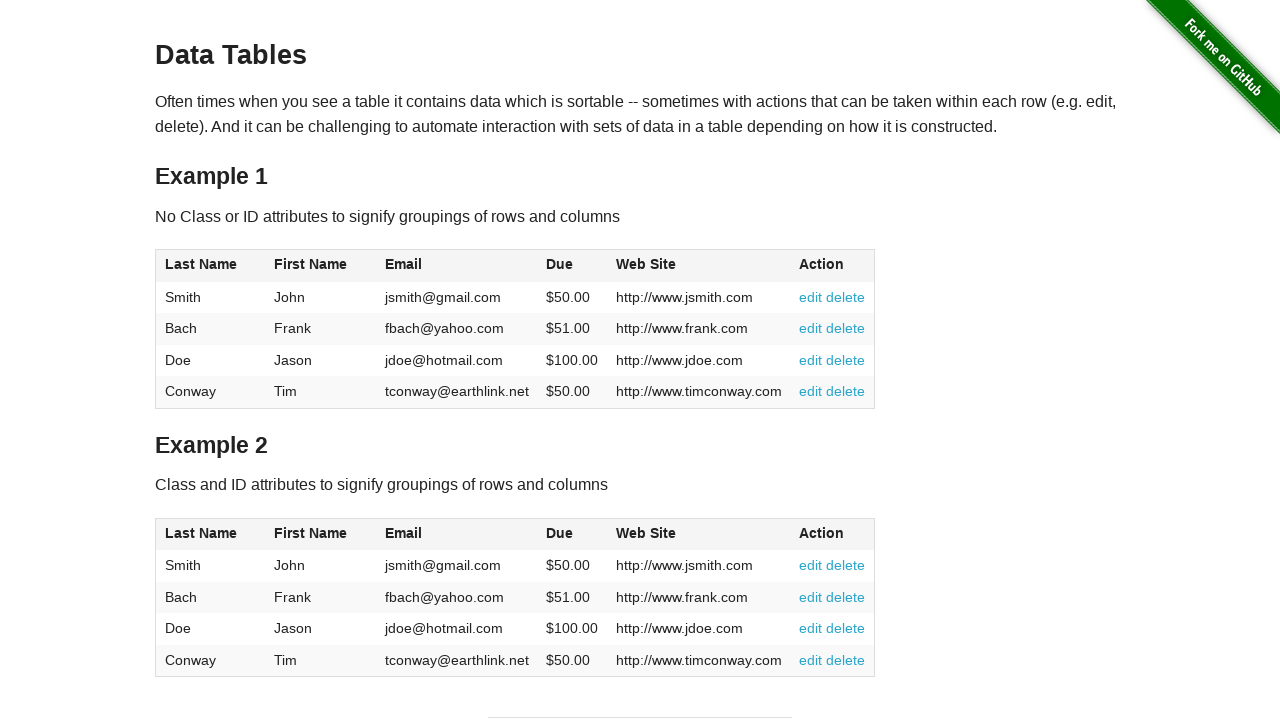